Tests nested iframe handling by navigating to a frames demo page, clicking to view multiple frames, switching through nested iframes, and filling an input field with a name.

Starting URL: https://demo.automationtesting.in/Frames.html

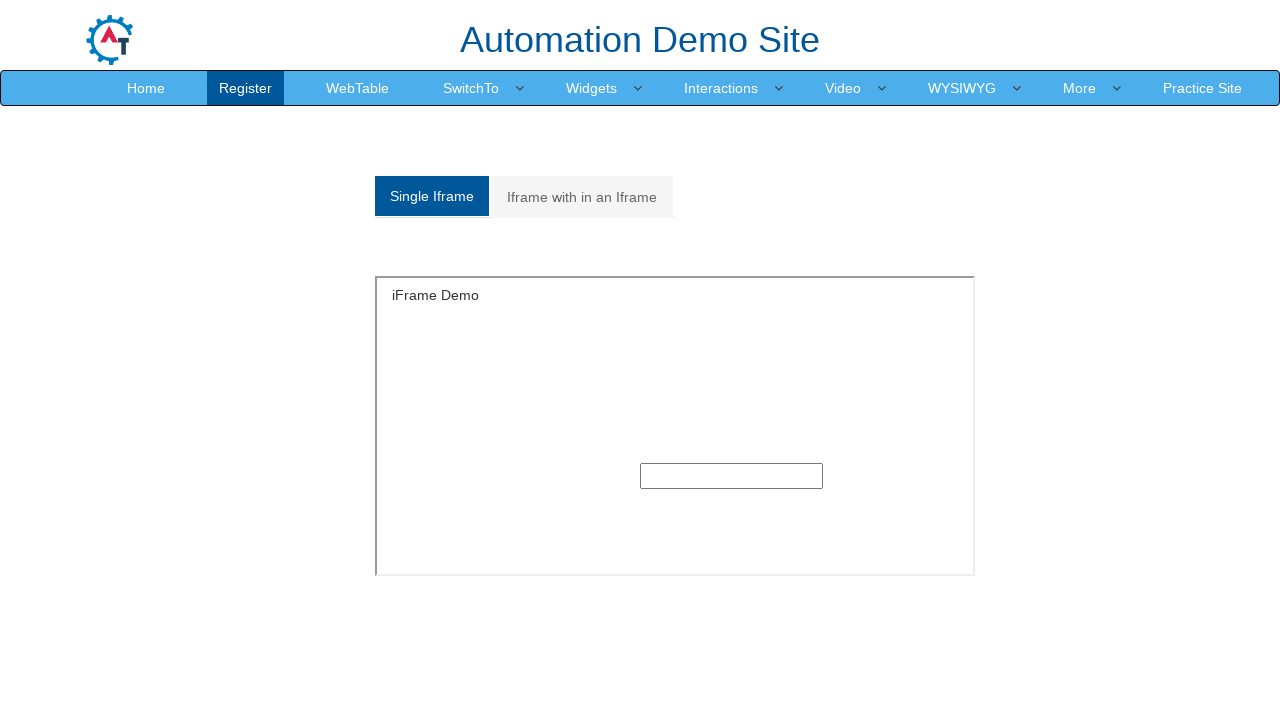

Clicked on 'Multiple' tab to view nested frames section at (582, 197) on xpath=/html/body/section/div[1]/div/div/div/div[1]/div/ul/li[2]/a
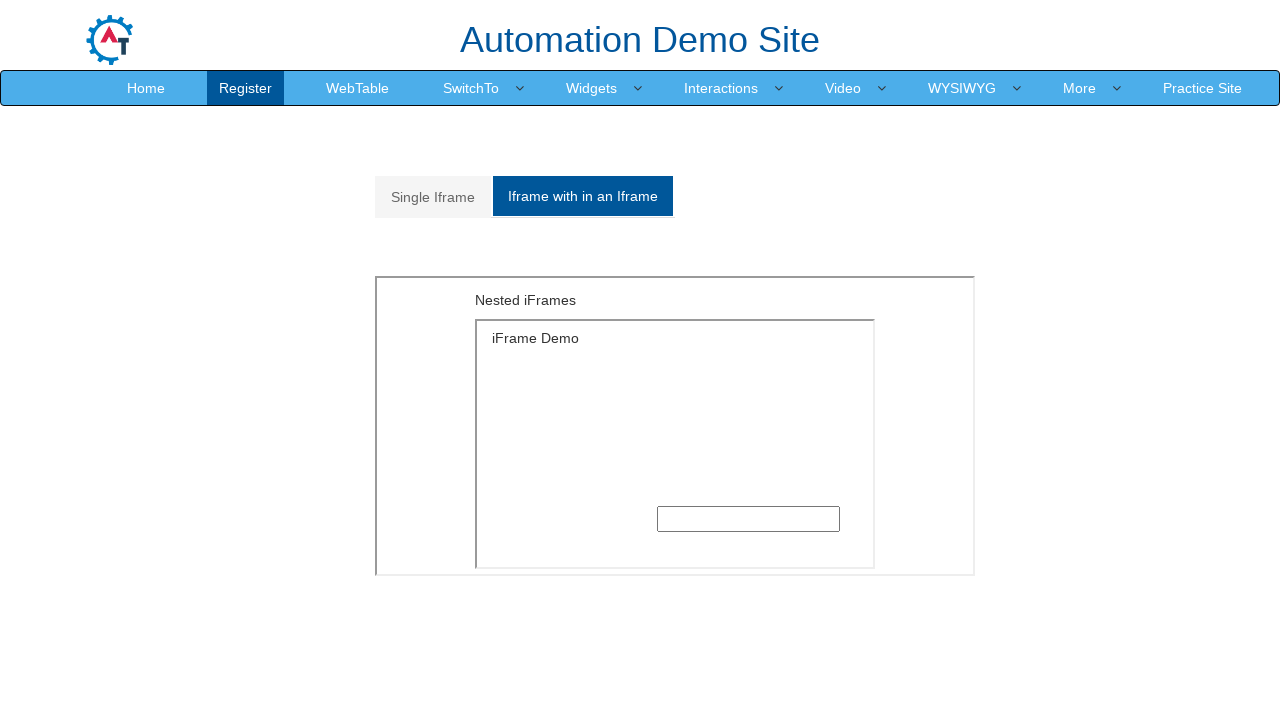

Outer iframe loaded and ready
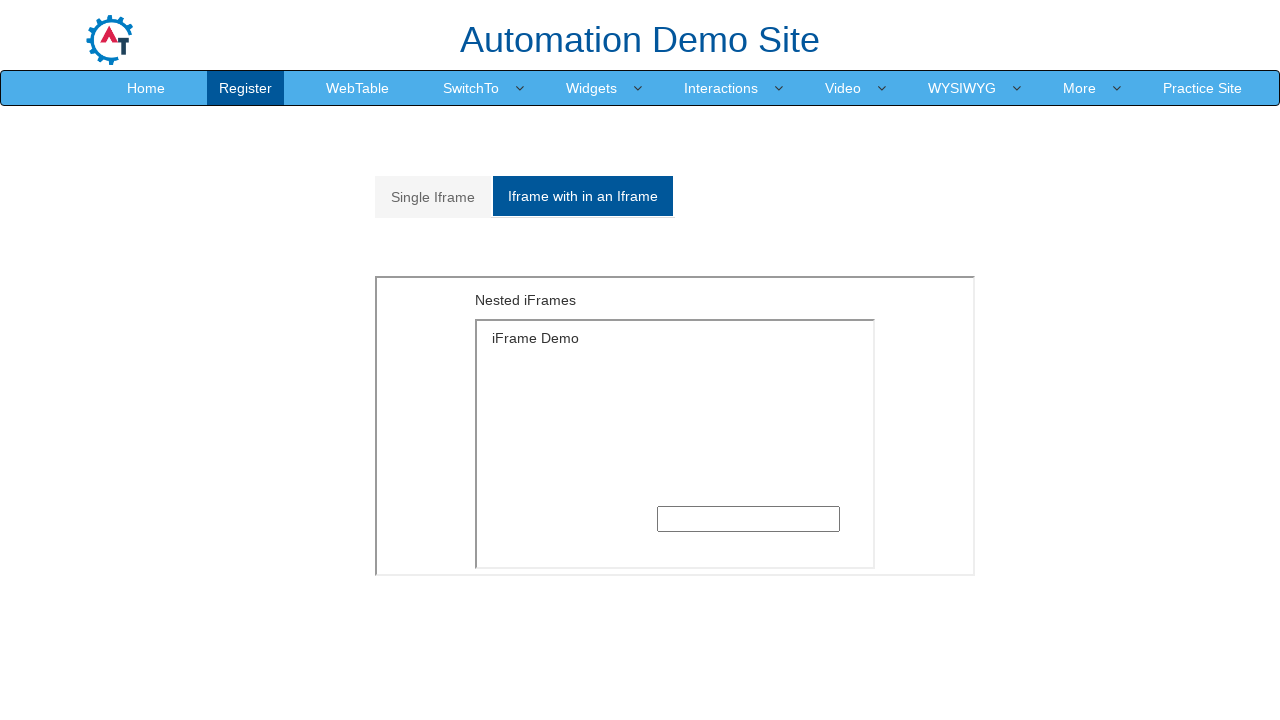

Switched to outer iframe
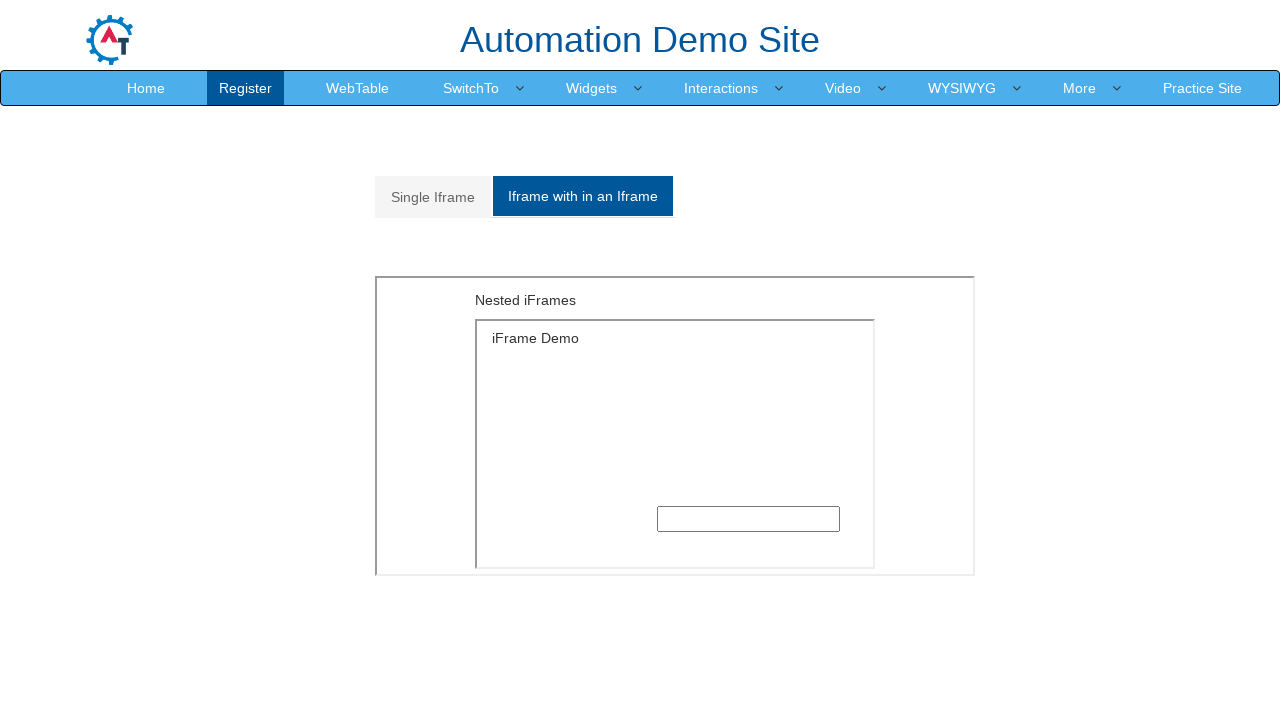

Switched to first nested iframe inside outer frame
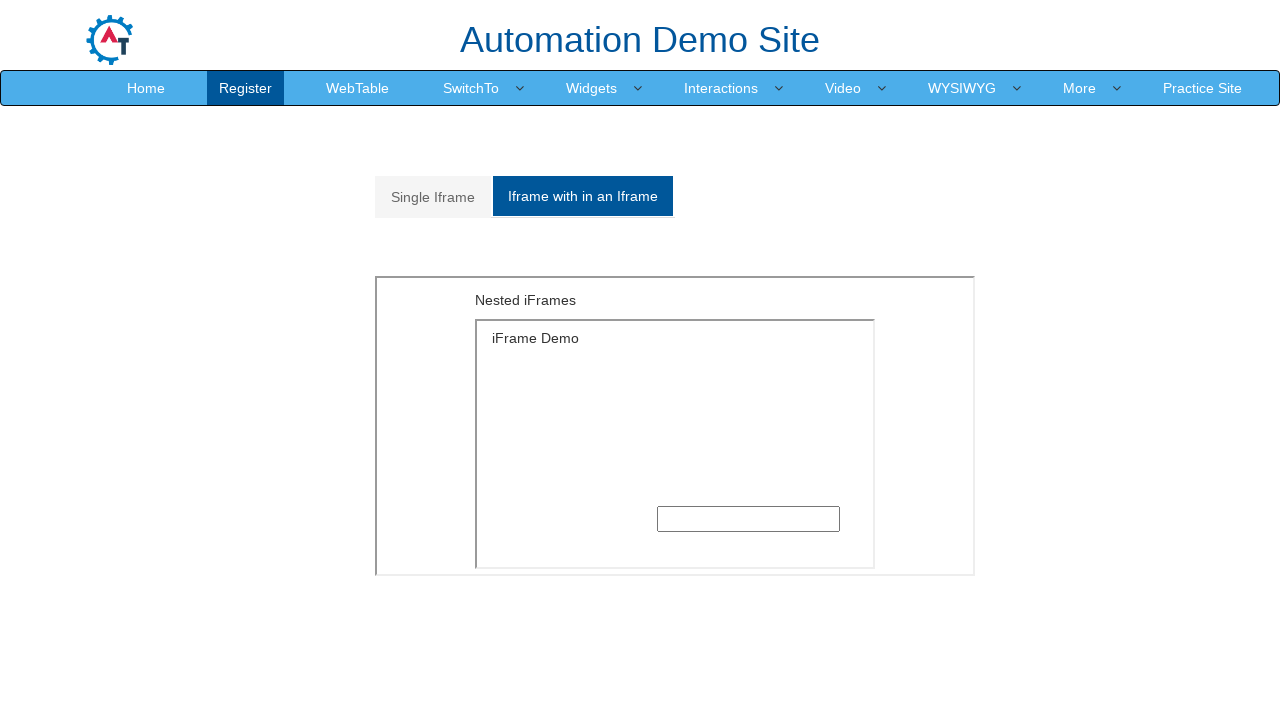

Filled input field in nested frame with name 'Avinash' on #Multiple iframe >> internal:control=enter-frame >> iframe >> nth=0 >> internal:
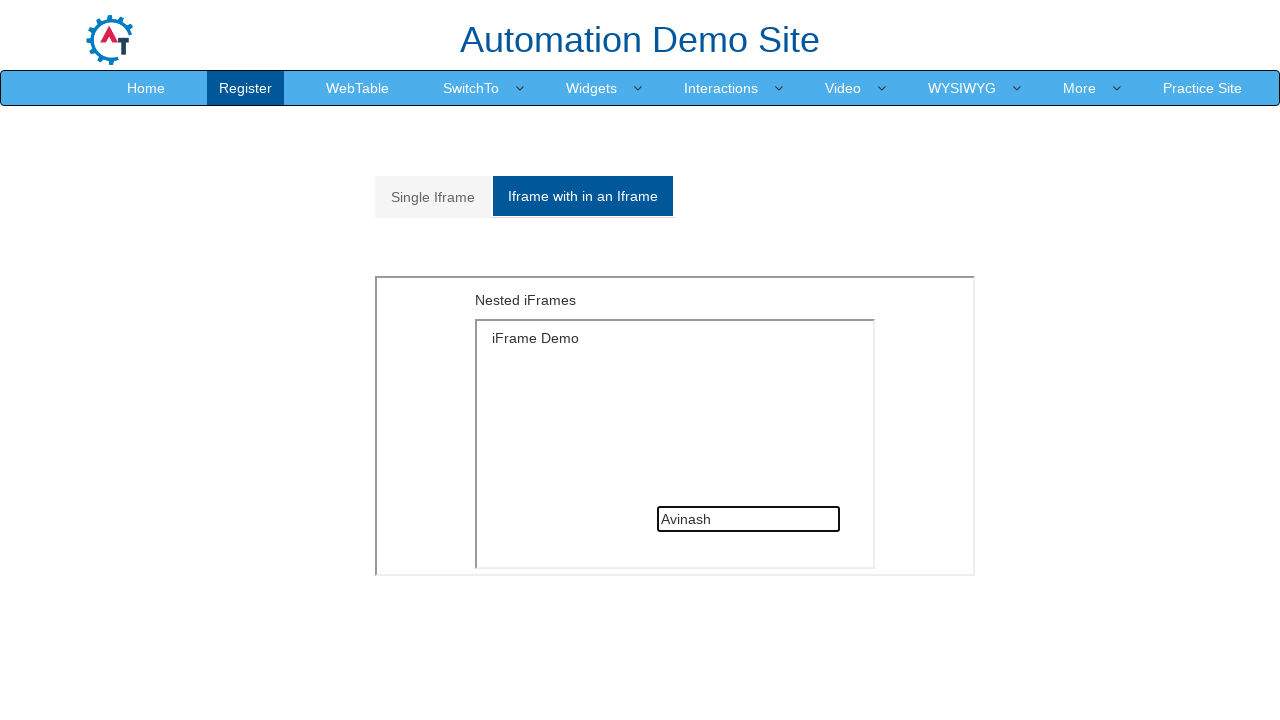

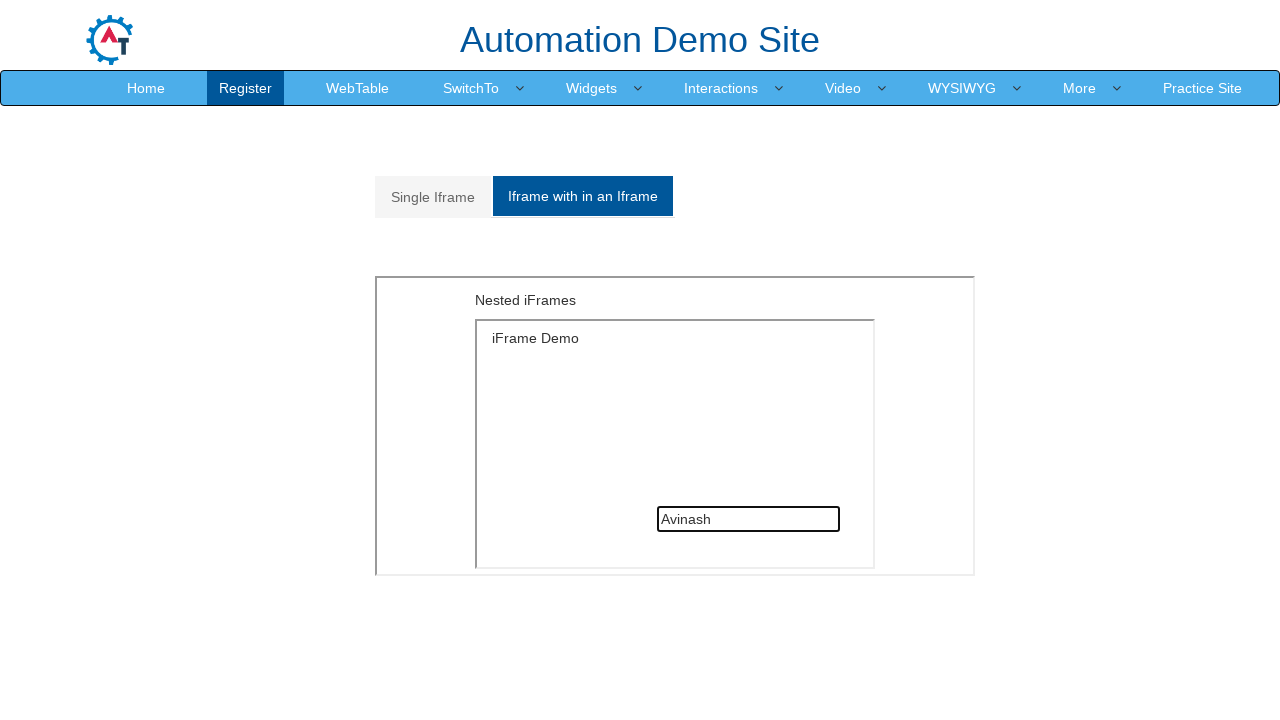